Tests right-click context menu functionality by right-clicking on an element and selecting the Copy option from the context menu

Starting URL: http://swisnl.github.io/jQuery-contextMenu/demo.html

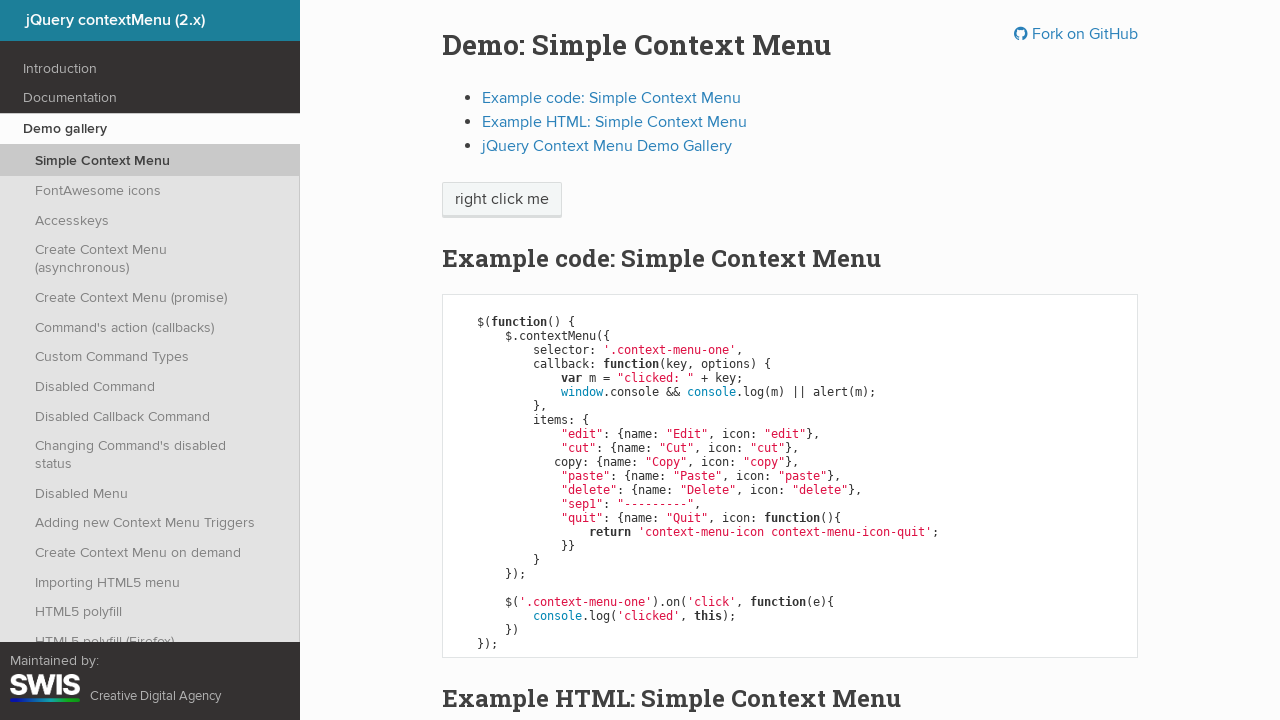

Located the 'right click me' element
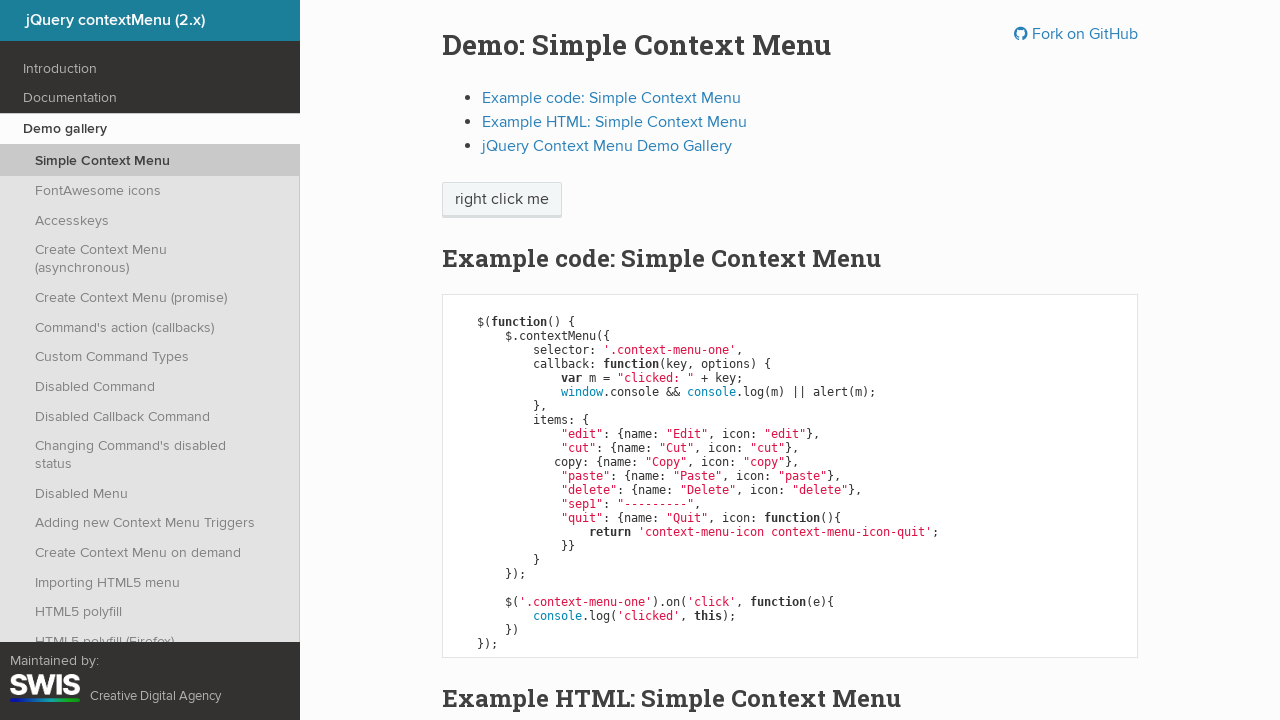

Right-clicked on the element to open context menu at (502, 200) on xpath=//span[text()='right click me']
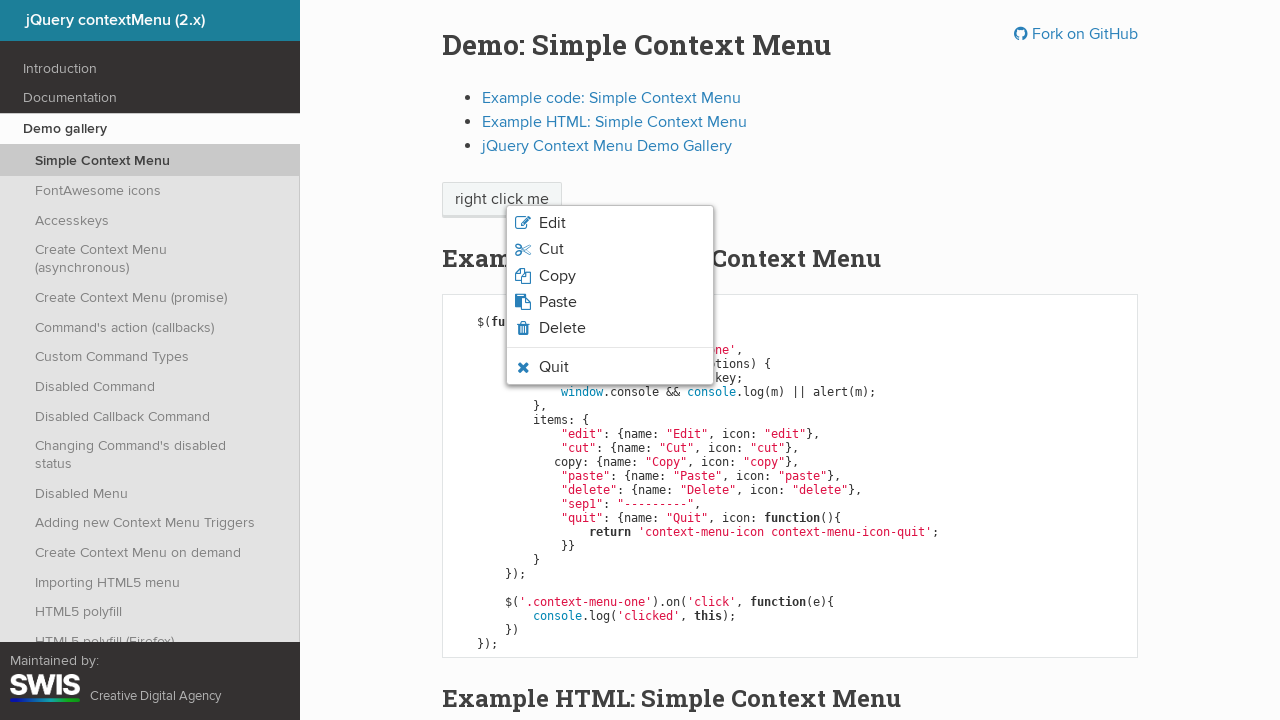

Selected the Copy option from the context menu at (557, 276) on li.context-menu-icon span:has-text('Copy')
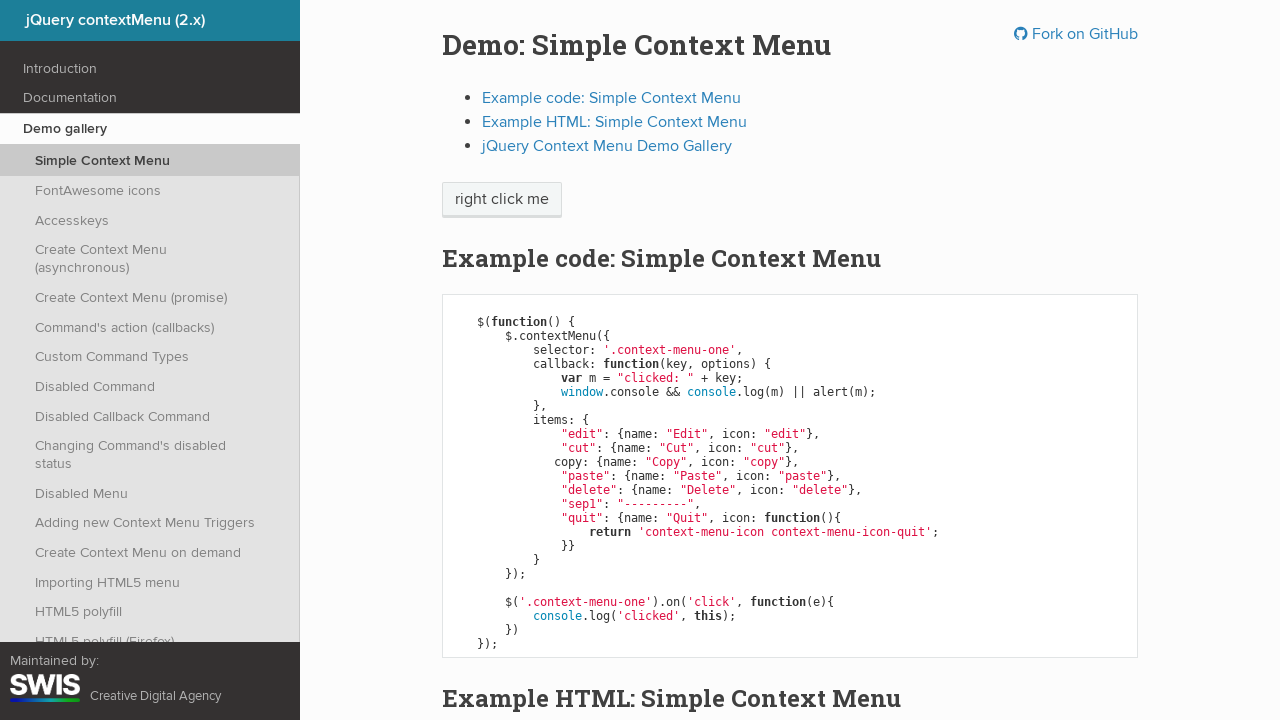

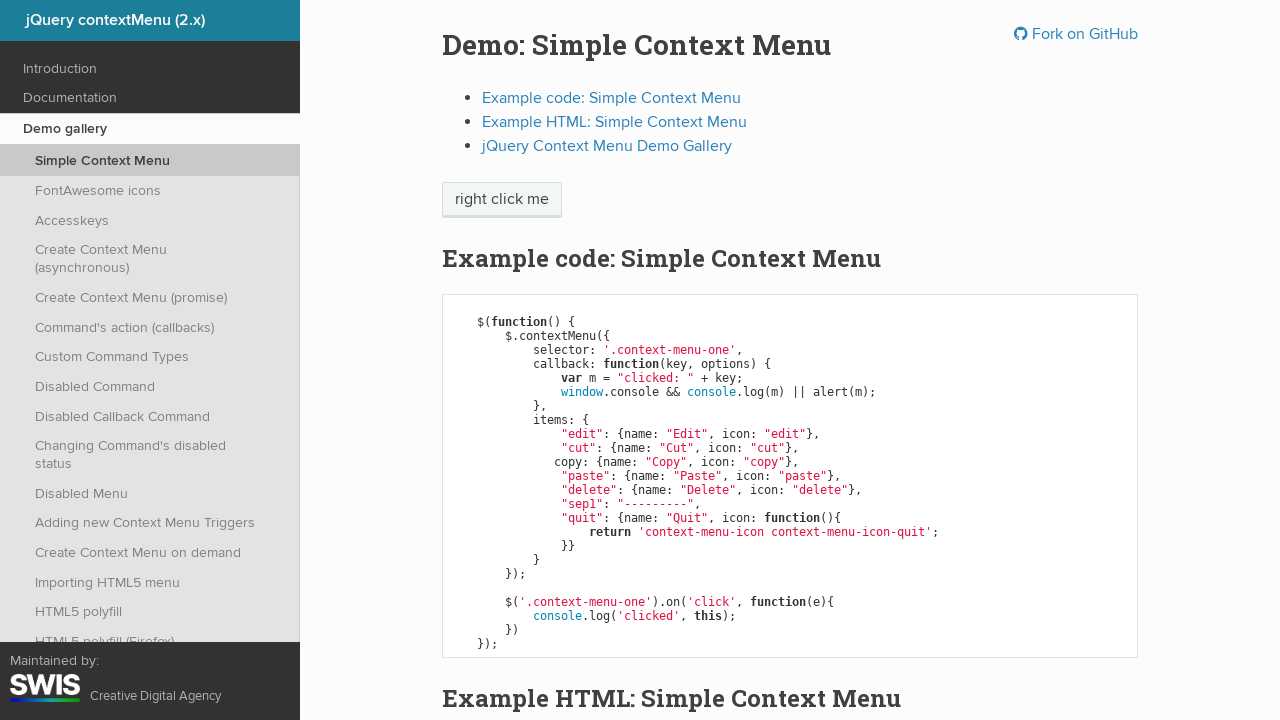